Tests radio button elements on a practice automation page by locating all radio buttons and verifying their presence

Starting URL: https://rahulshettyacademy.com/AutomationPractice/

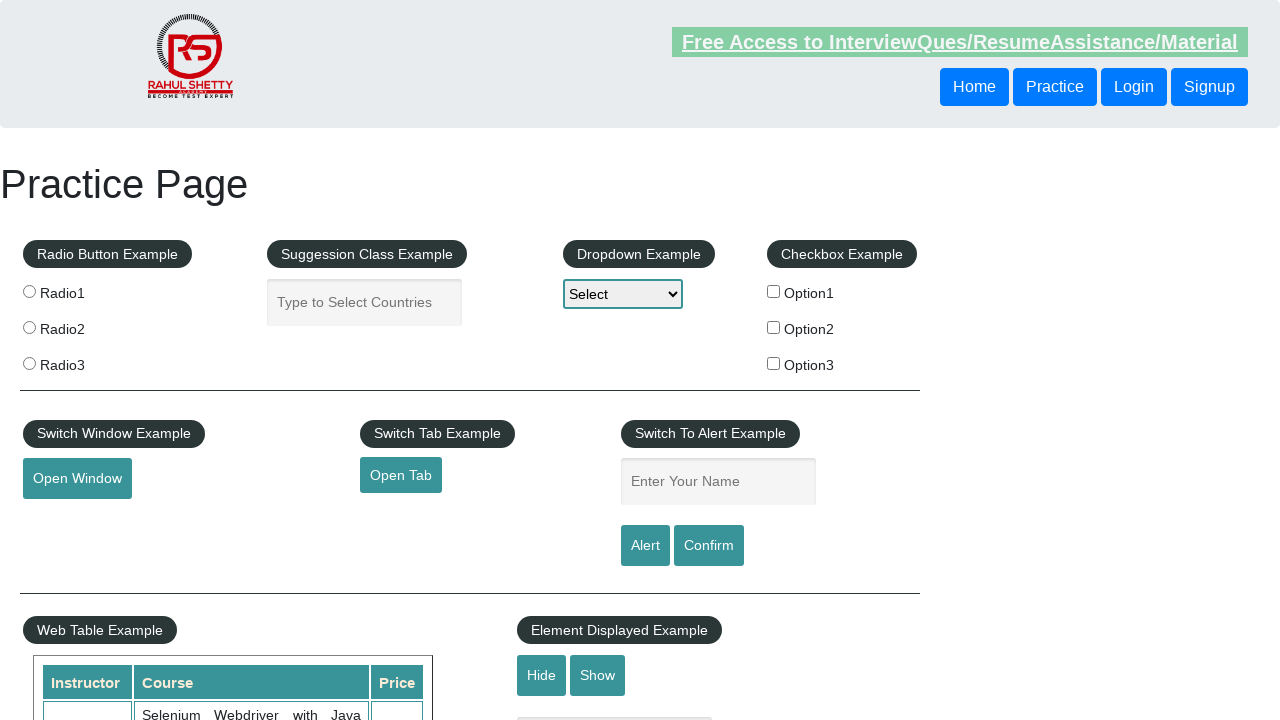

Waited for radio button elements to be present on the page
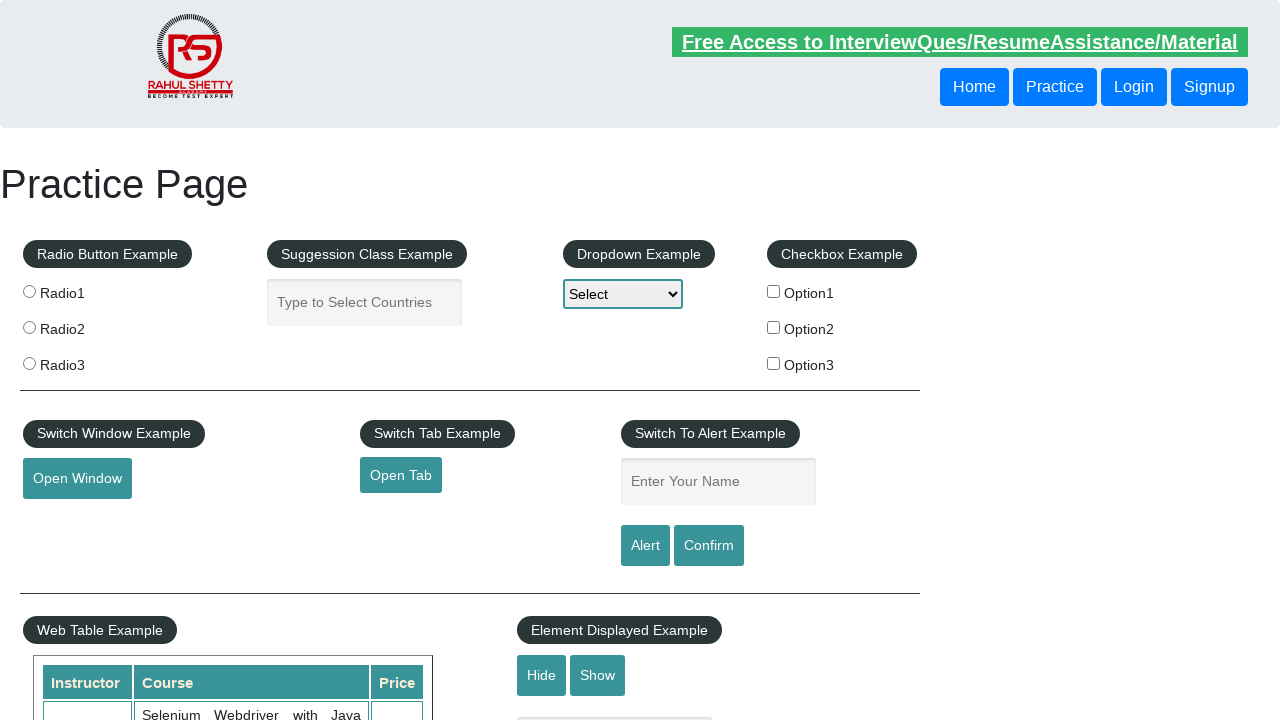

Located all radio button elements on the practice automation page
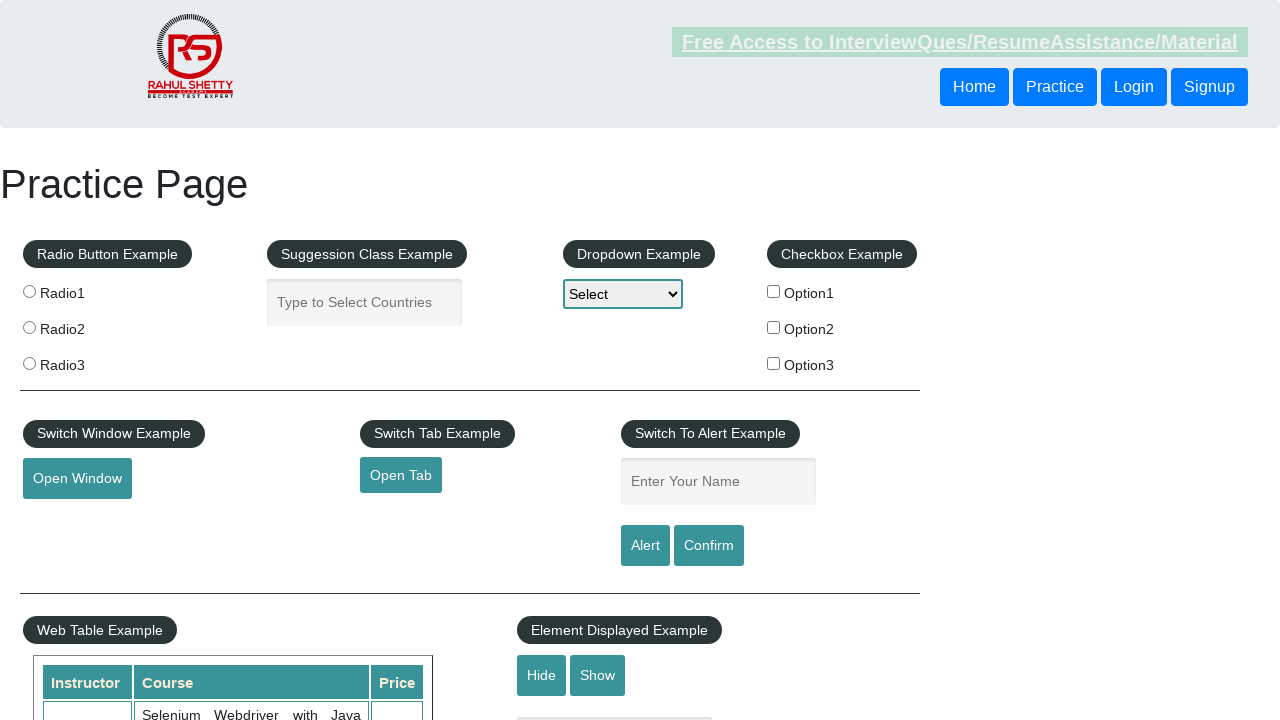

Clicked the first radio button to verify interaction at (29, 291) on input[type='radio'] >> nth=0
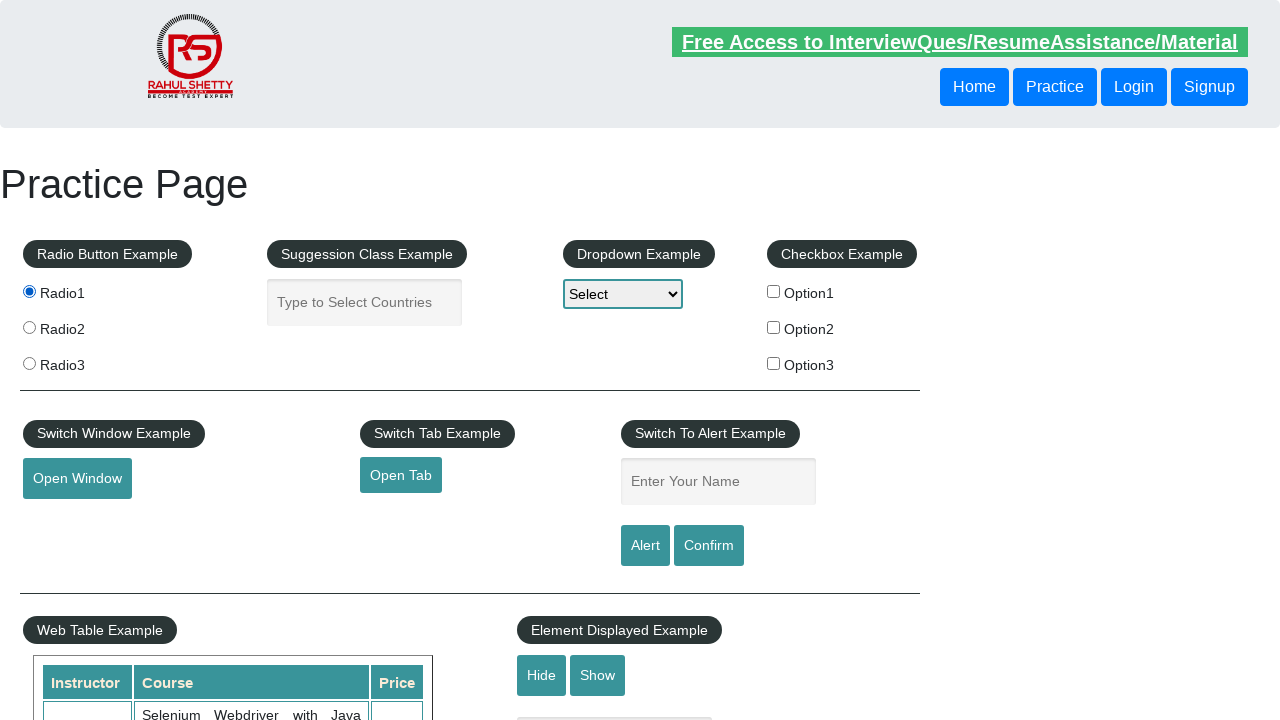

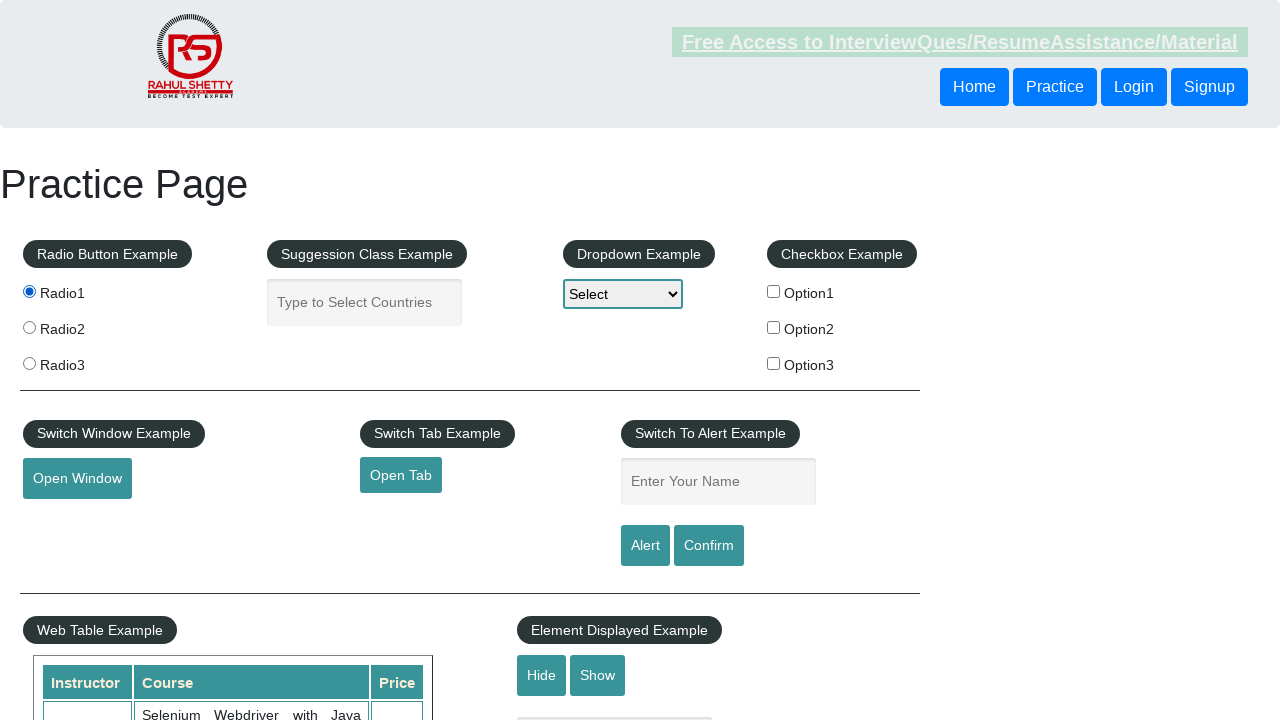